Tests searching for annual reports on a Chinese stock disclosure website by entering a search query, clicking the search button, and verifying that search results are displayed

Starting URL: https://www.cninfo.com.cn/new/disclosure/stock?stockCode=00939&orgId=9900003682&sjstsBond=false

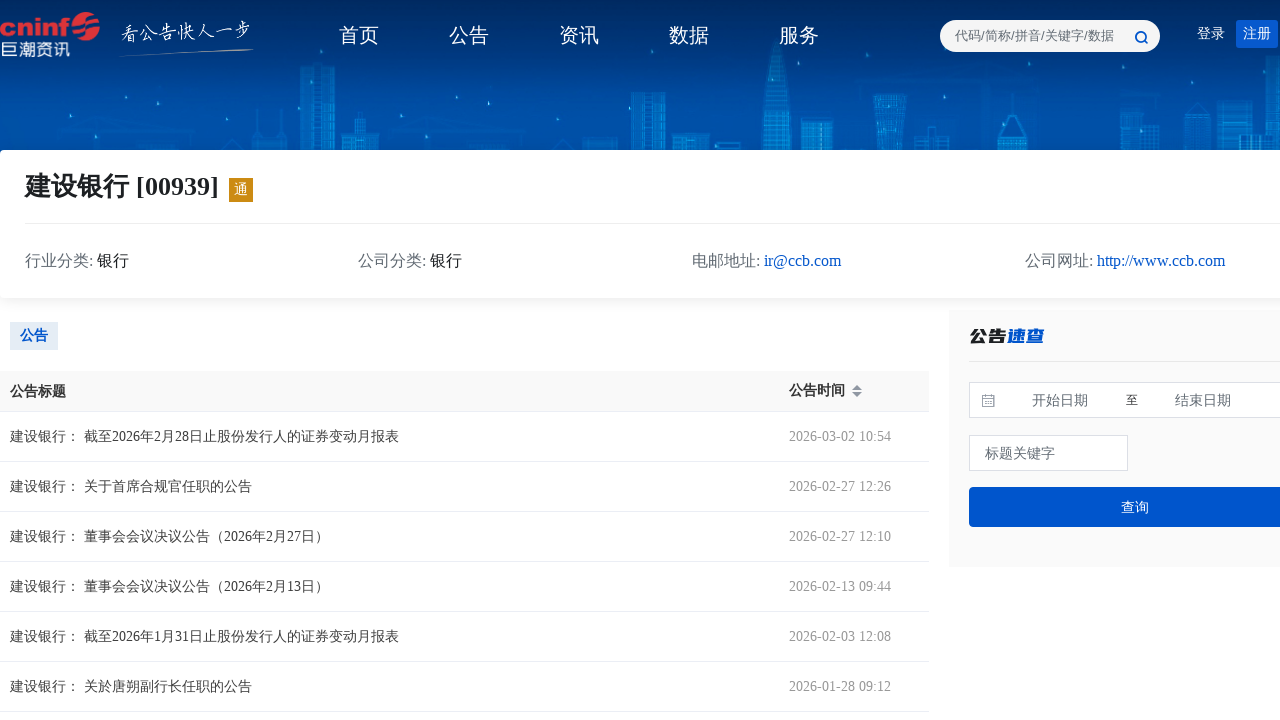

Waited 5 seconds for page to load
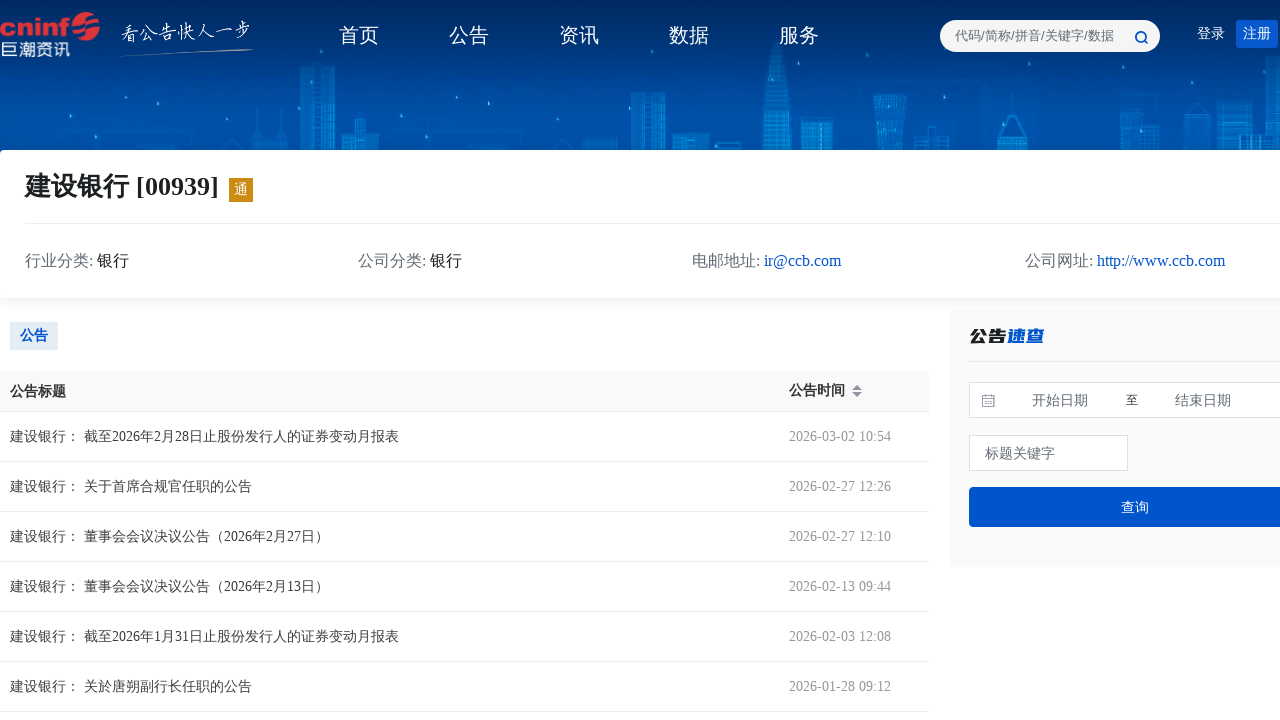

Found visible search box using selector: input[placeholder*='标题关键字']
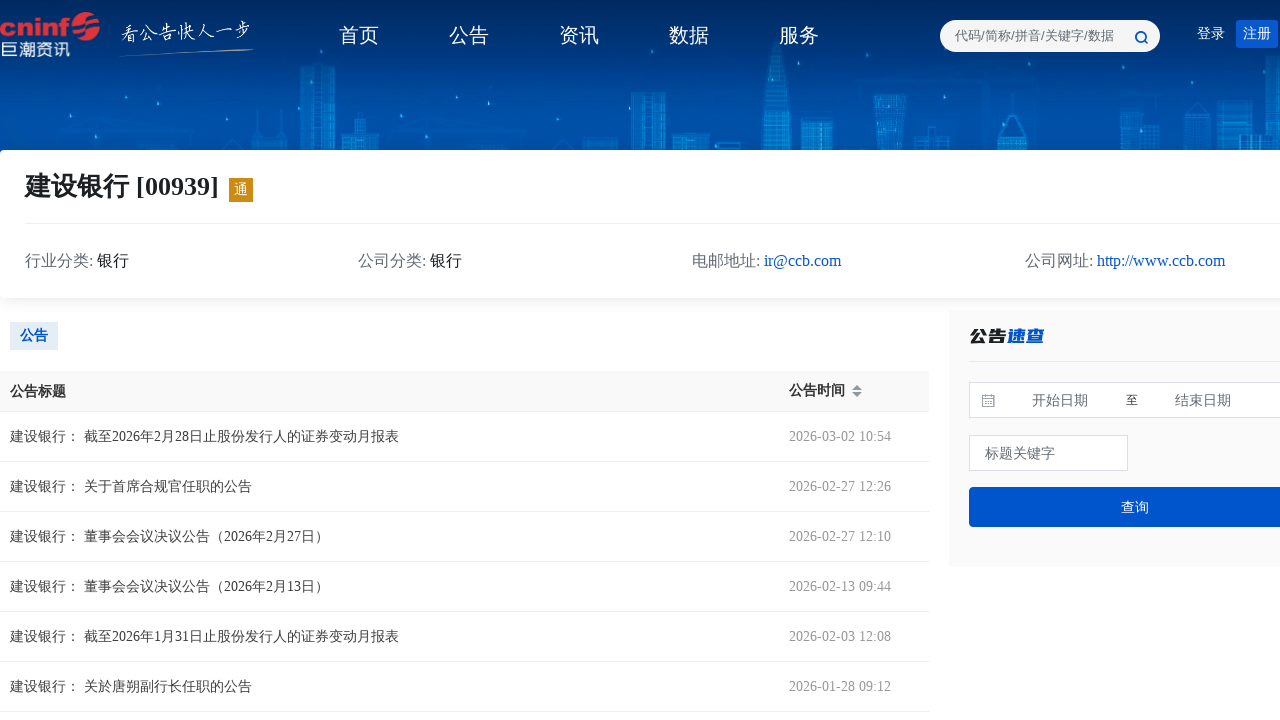

Cleared search box on input[placeholder*='标题关键字'] >> nth=0
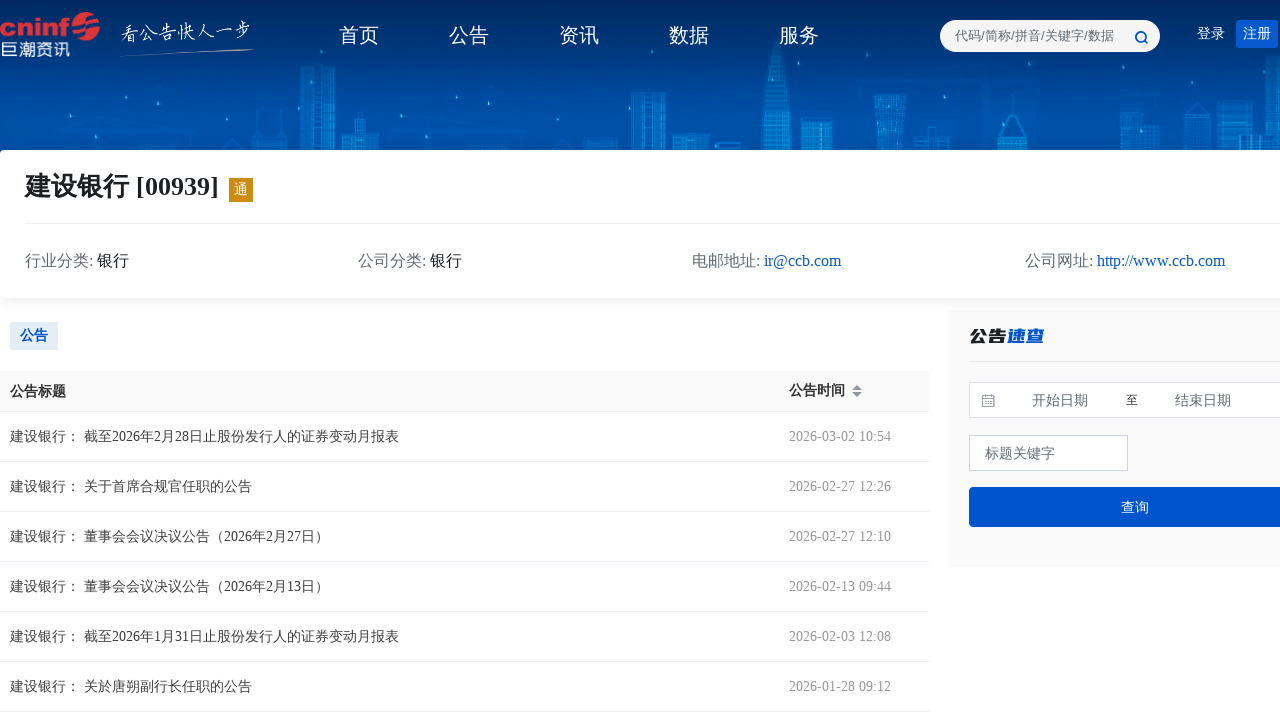

Filled search box with '年度报告' (annual report) on input[placeholder*='标题关键字'] >> nth=0
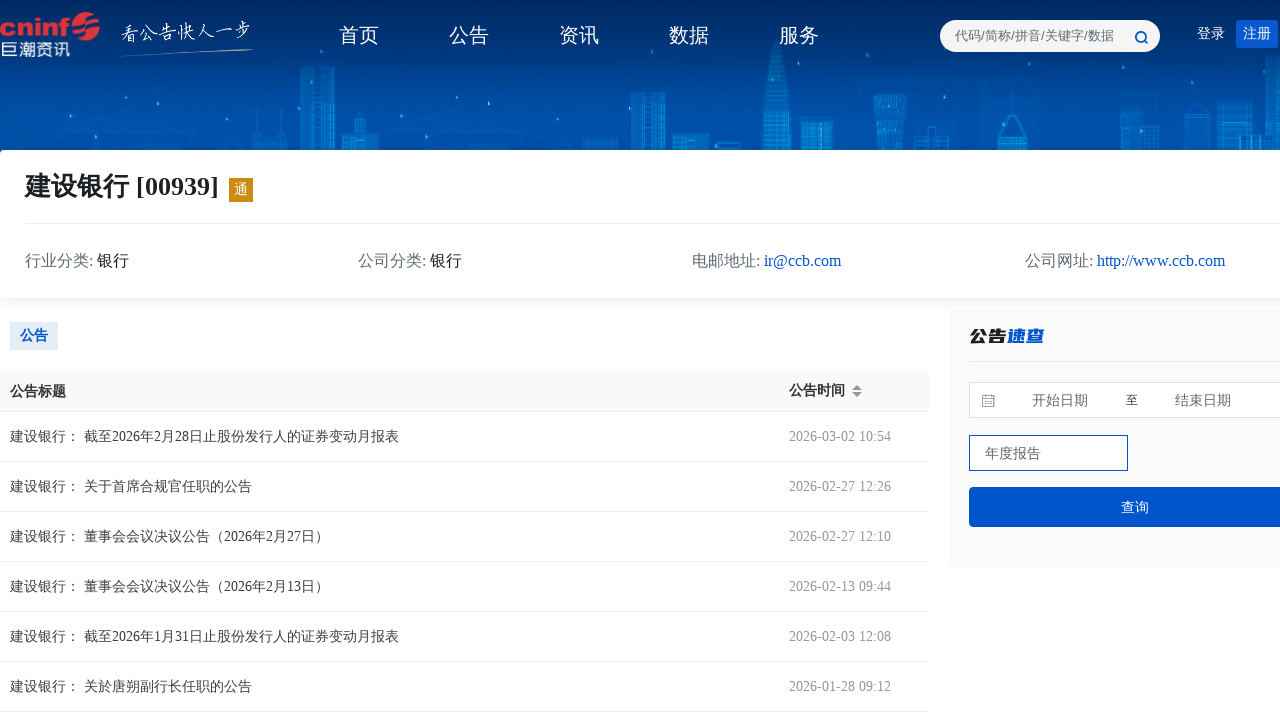

Clicked search button at (1141, 37) on [class*='search'] button
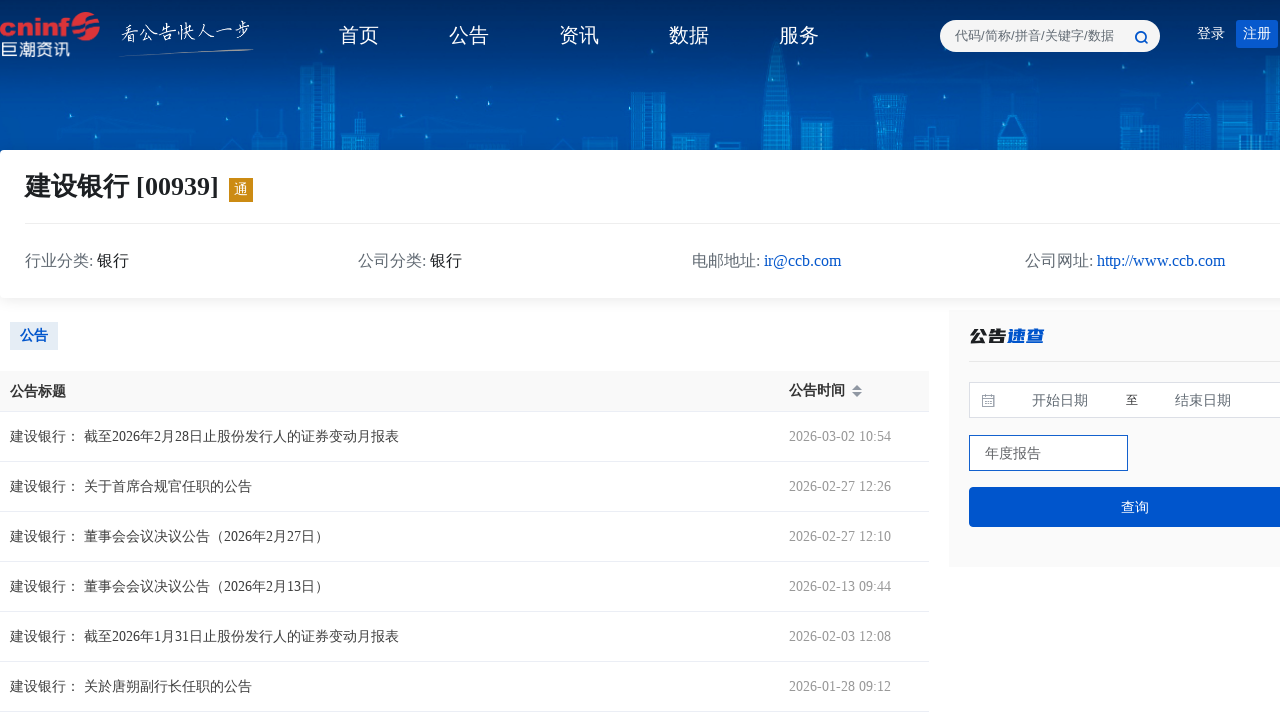

Waited 5 seconds for search results to load
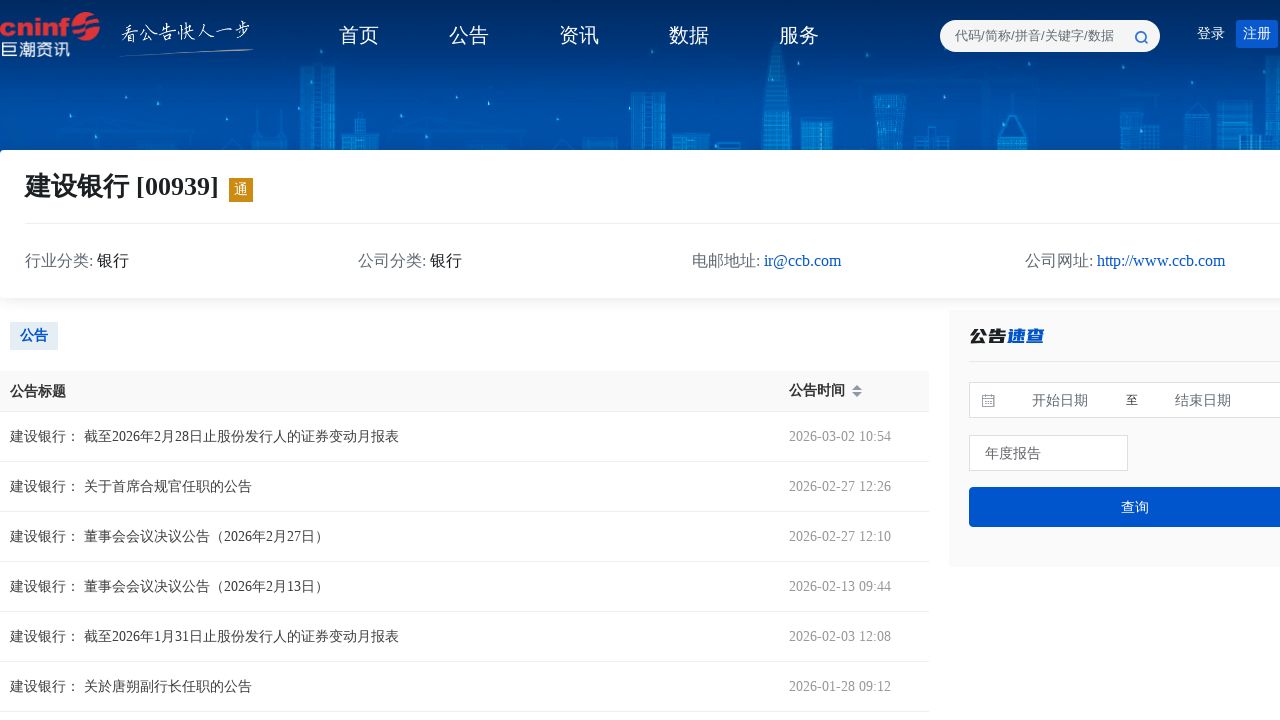

Search results table appeared with data rows
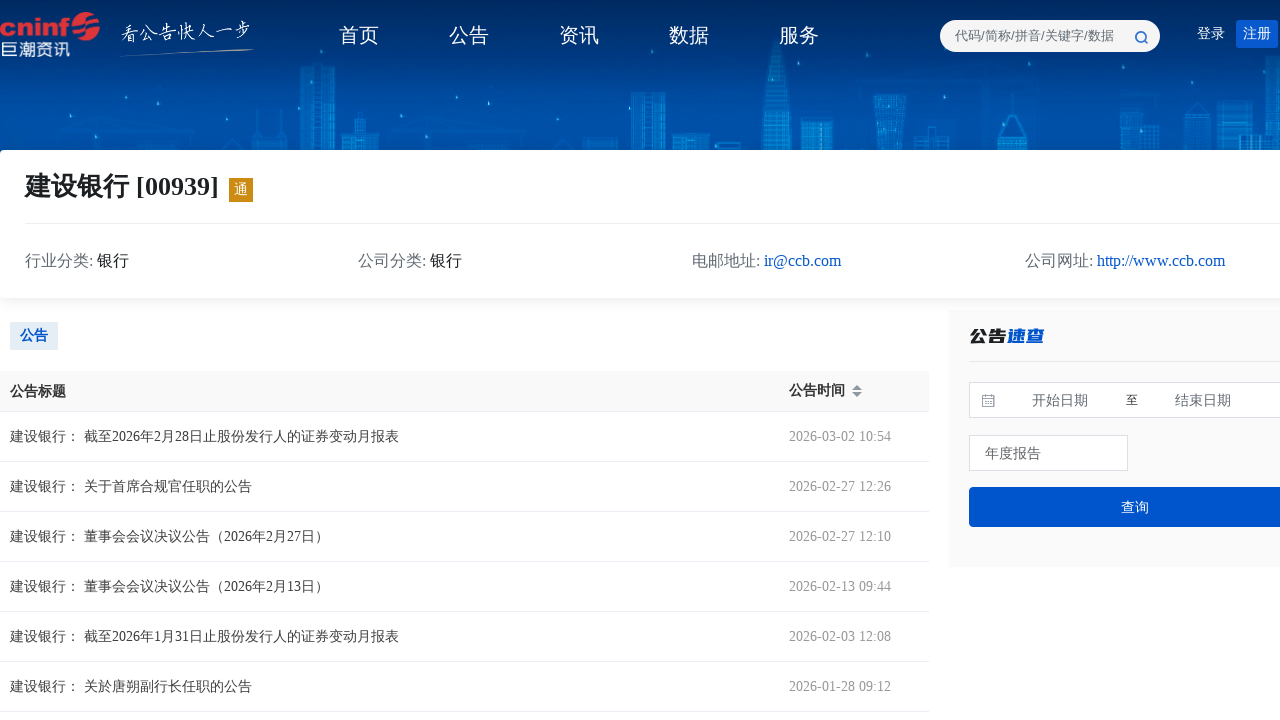

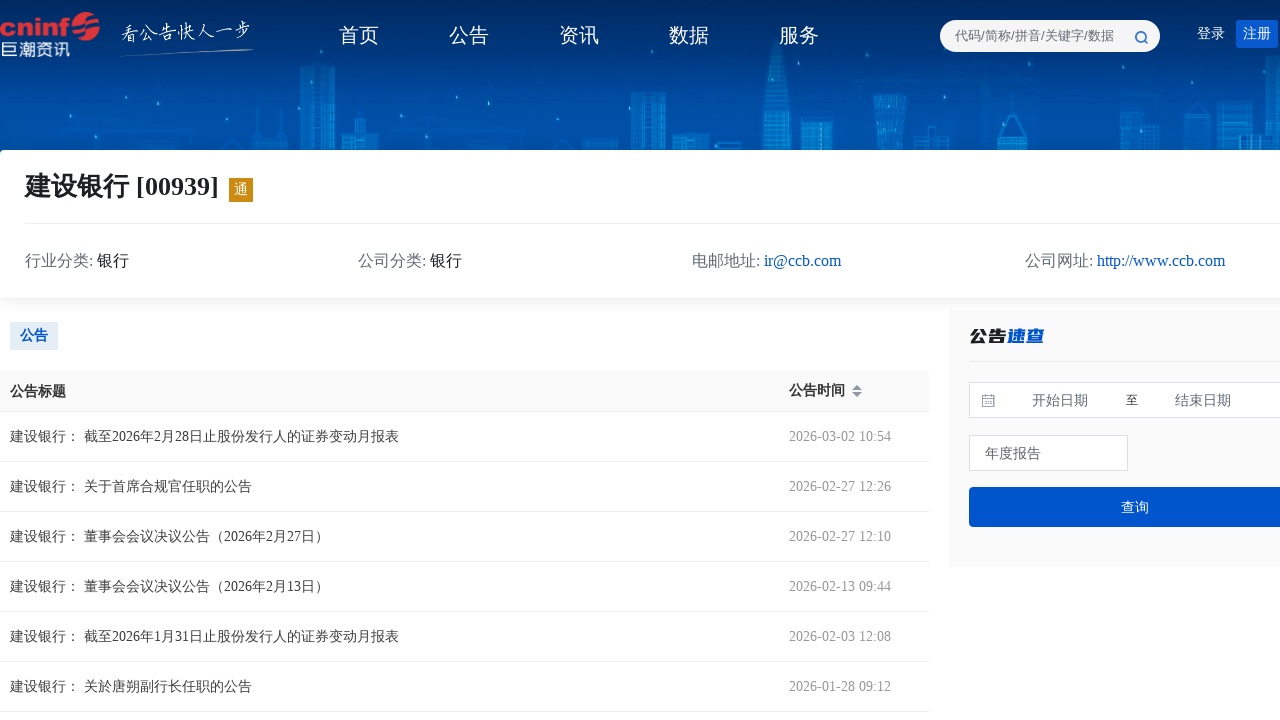